Navigates to the Mercedes-Benz India homepage and waits for the page to load

Starting URL: https://www.mercedes-benz.co.in/

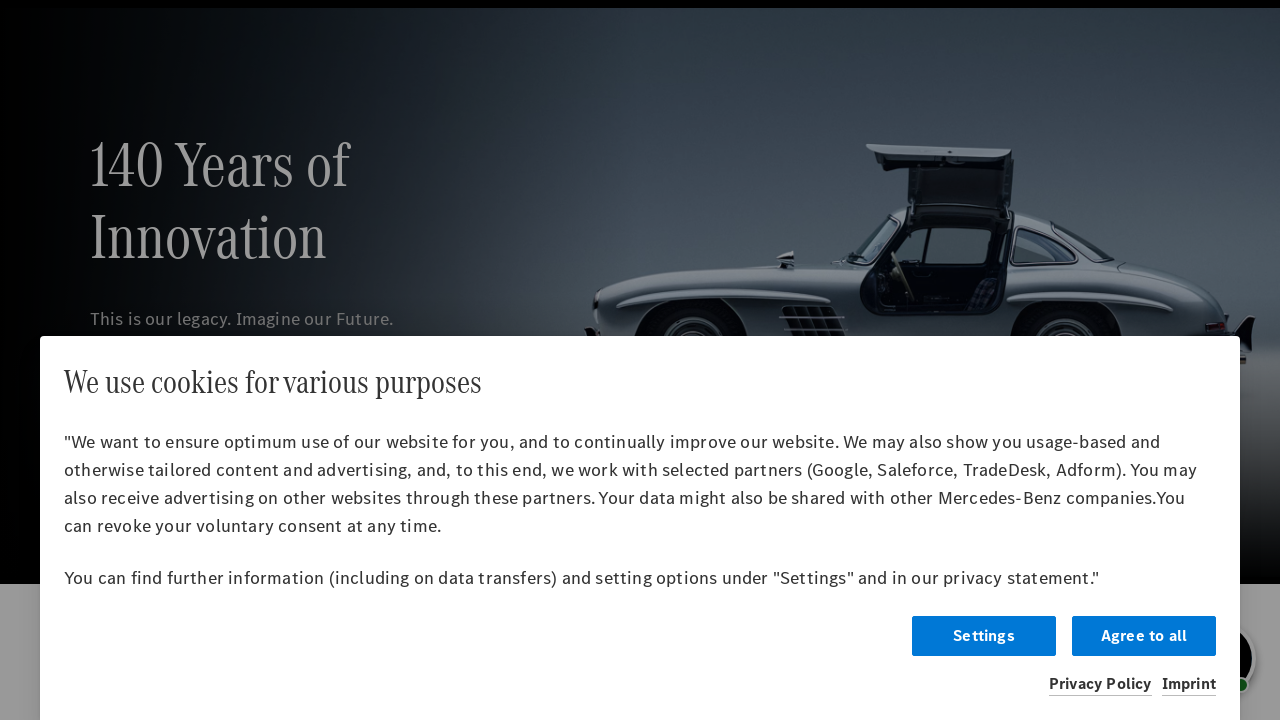

Mercedes-Benz India homepage DOM content loaded
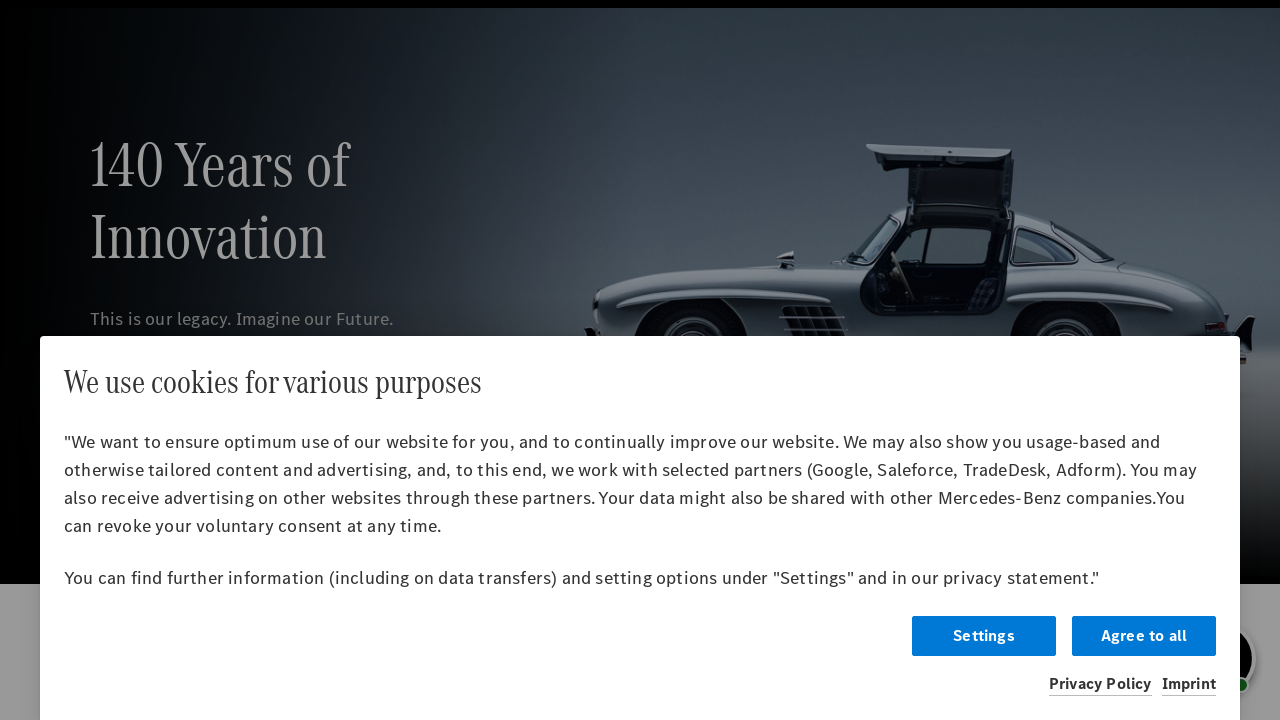

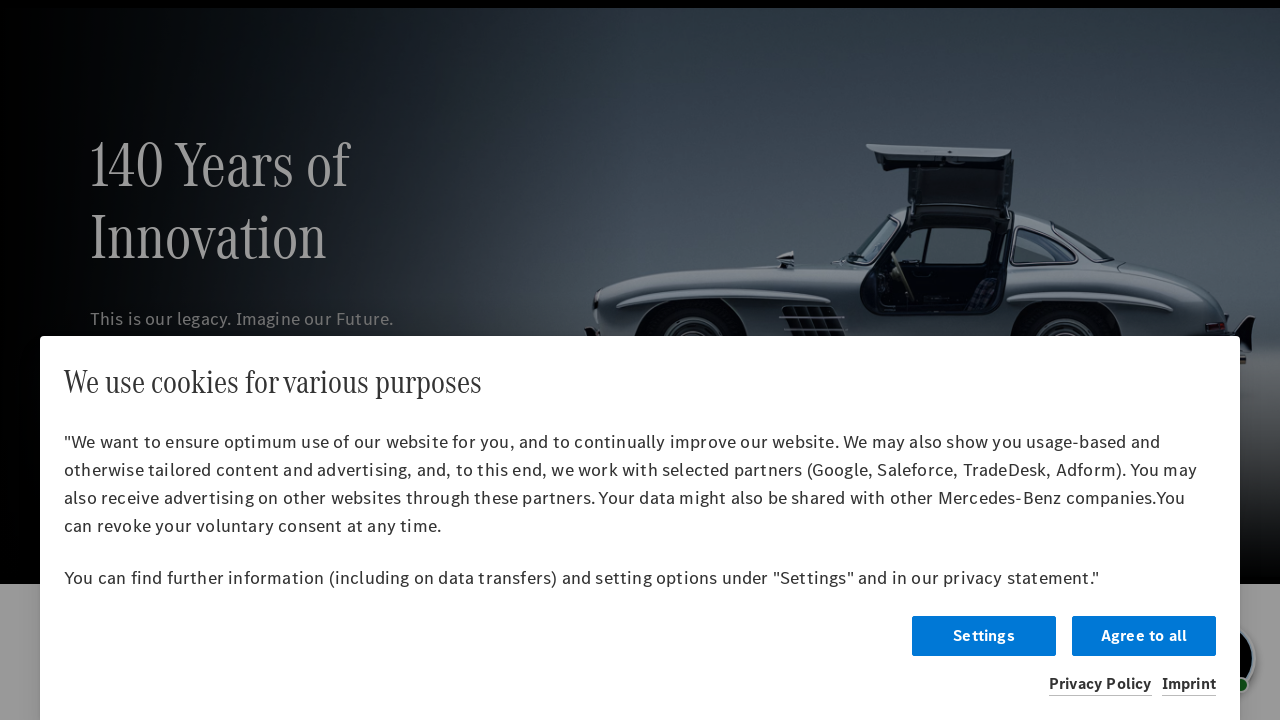